Tests clicking functionality on selectable elements within an iframe

Starting URL: http://jqueryui.com/selectable/#default

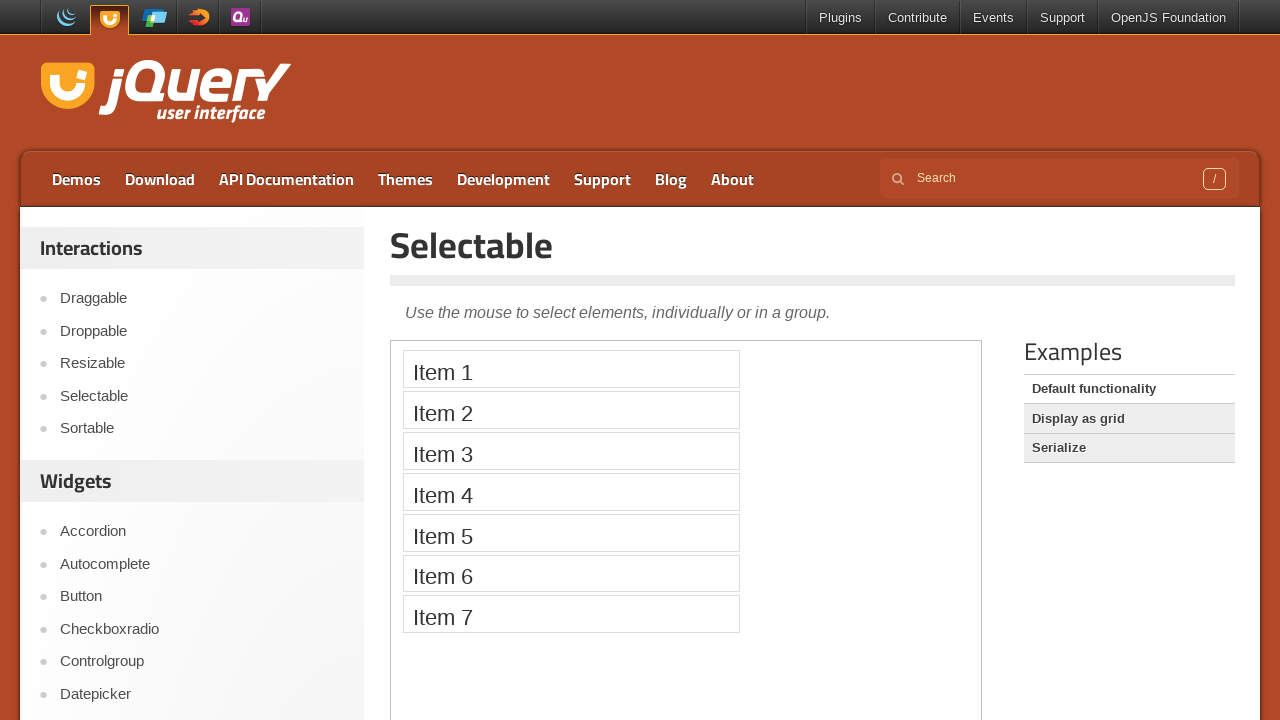

Located iframe containing selectable demo
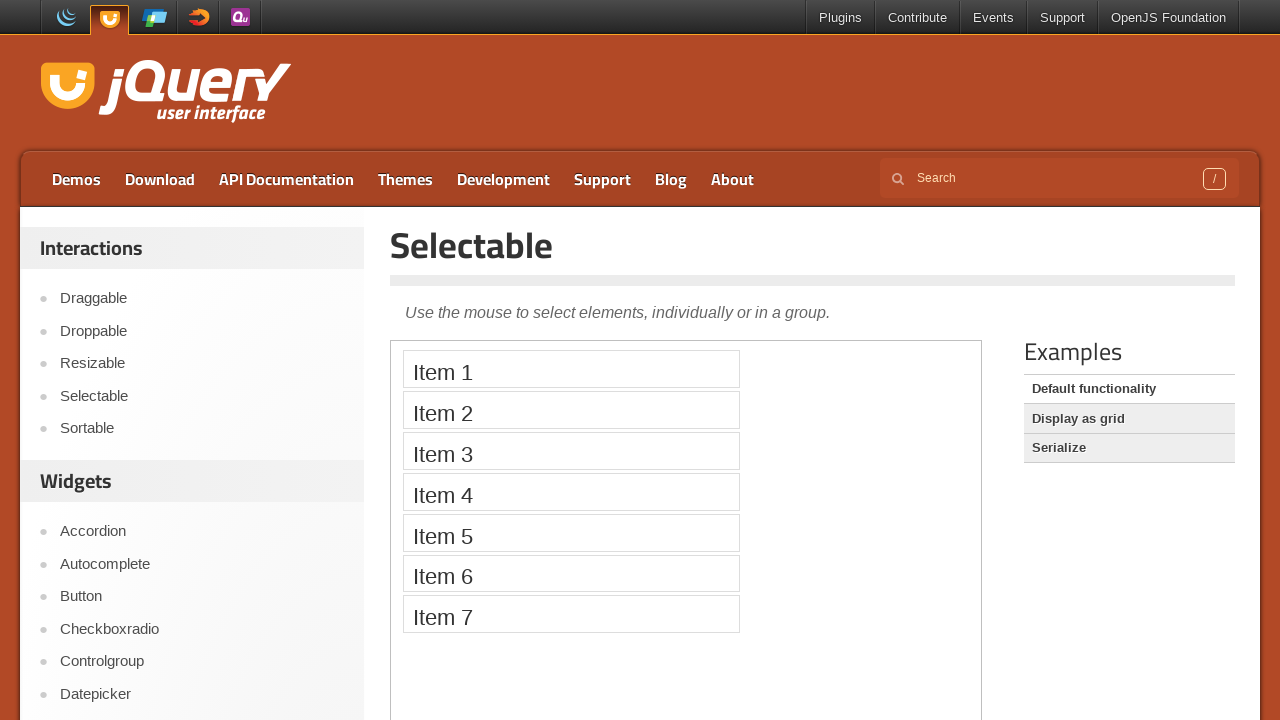

Clicked on the first selectable item in the iframe at (571, 369) on iframe >> nth=0 >> internal:control=enter-frame >> #selectable > li >> nth=0
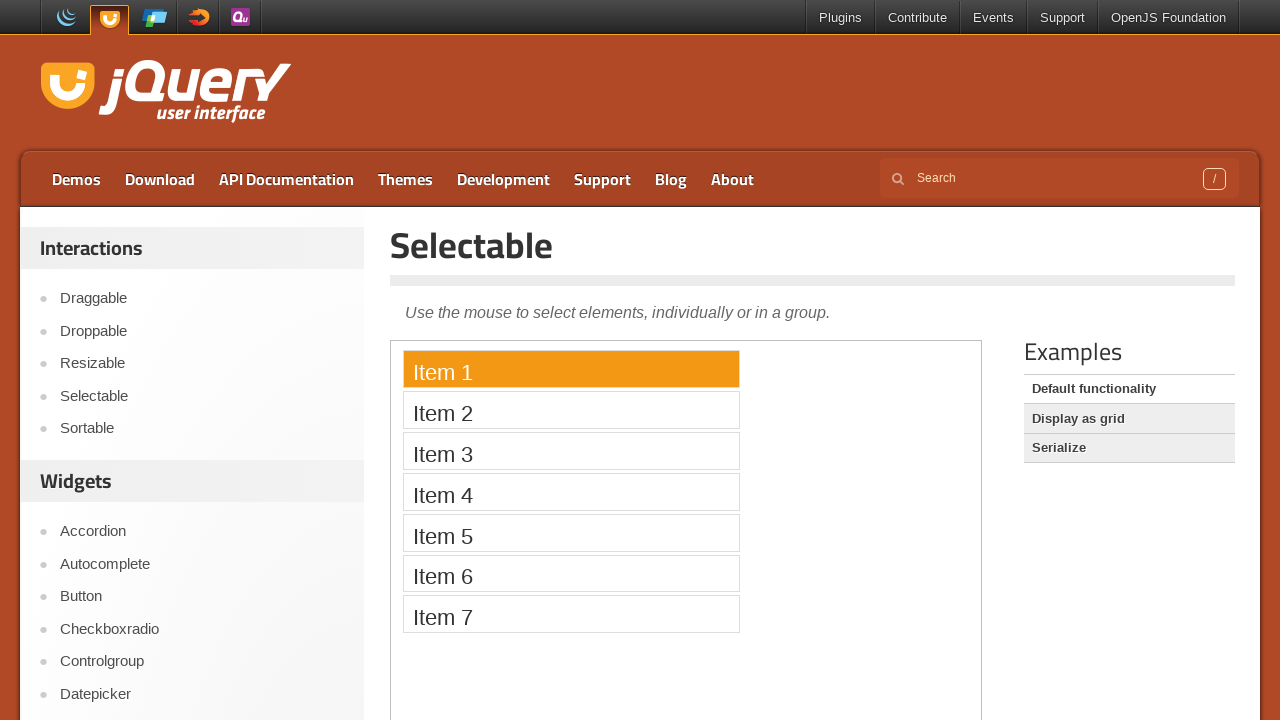

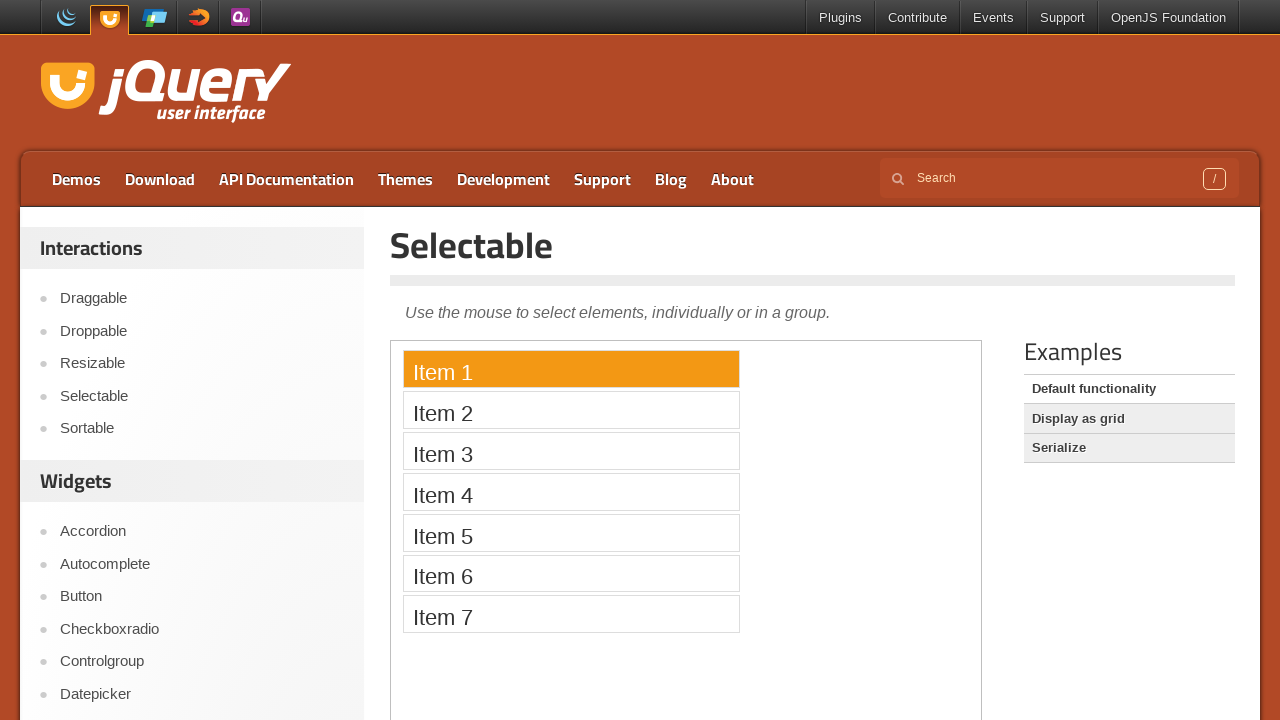